Tests drag and drop functionality by dragging an element to a droppable area and verifying the drop was successful

Starting URL: https://testautomationpractice.blogspot.com/

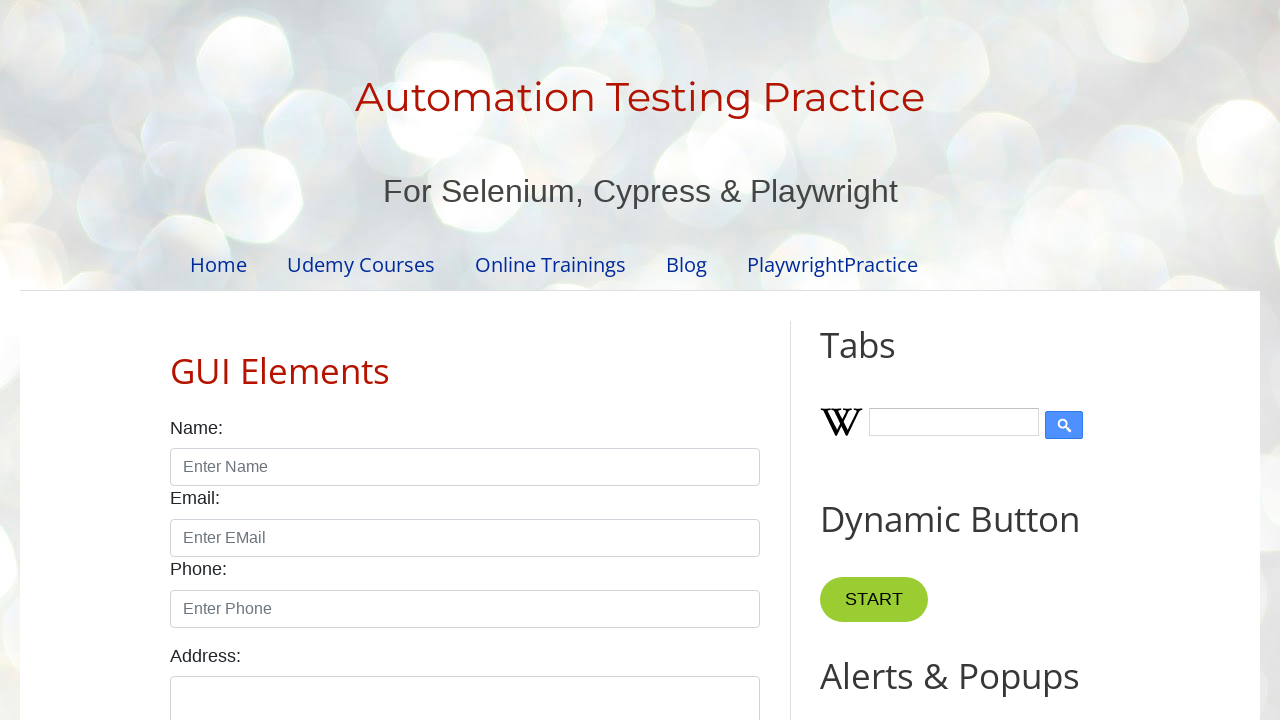

Located draggable element with id 'draggable'
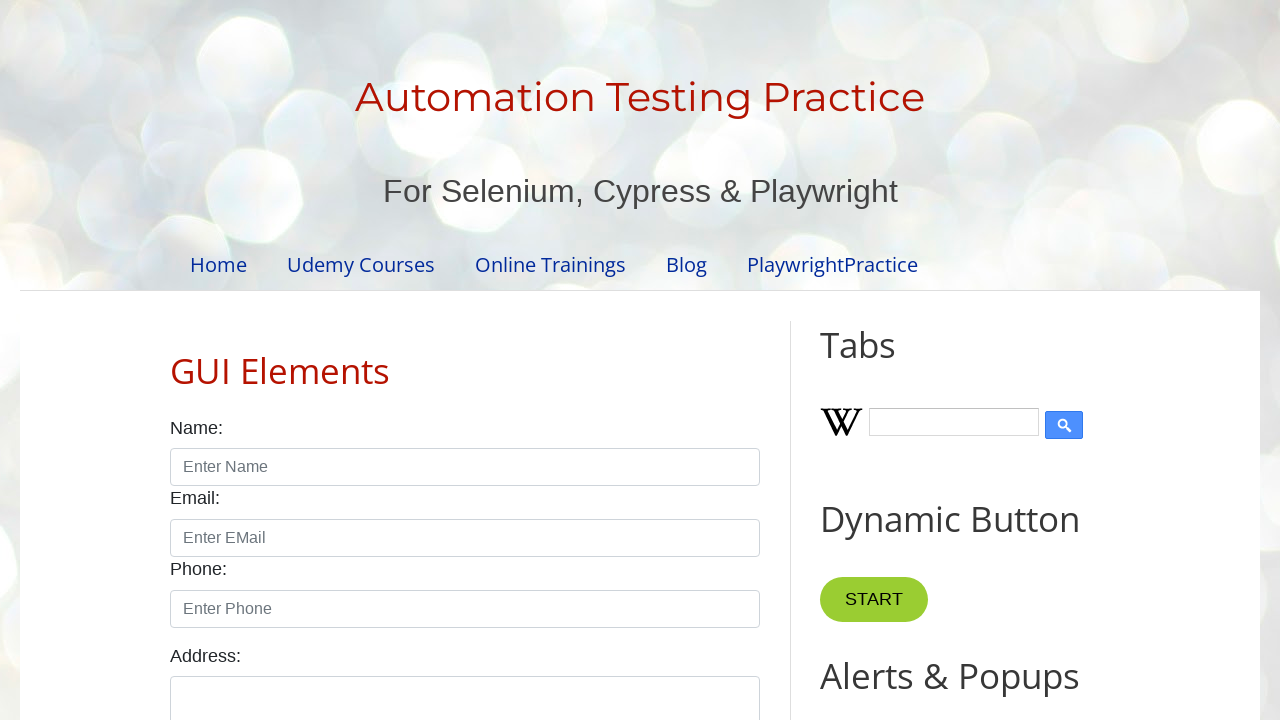

Located droppable element with id 'droppable'
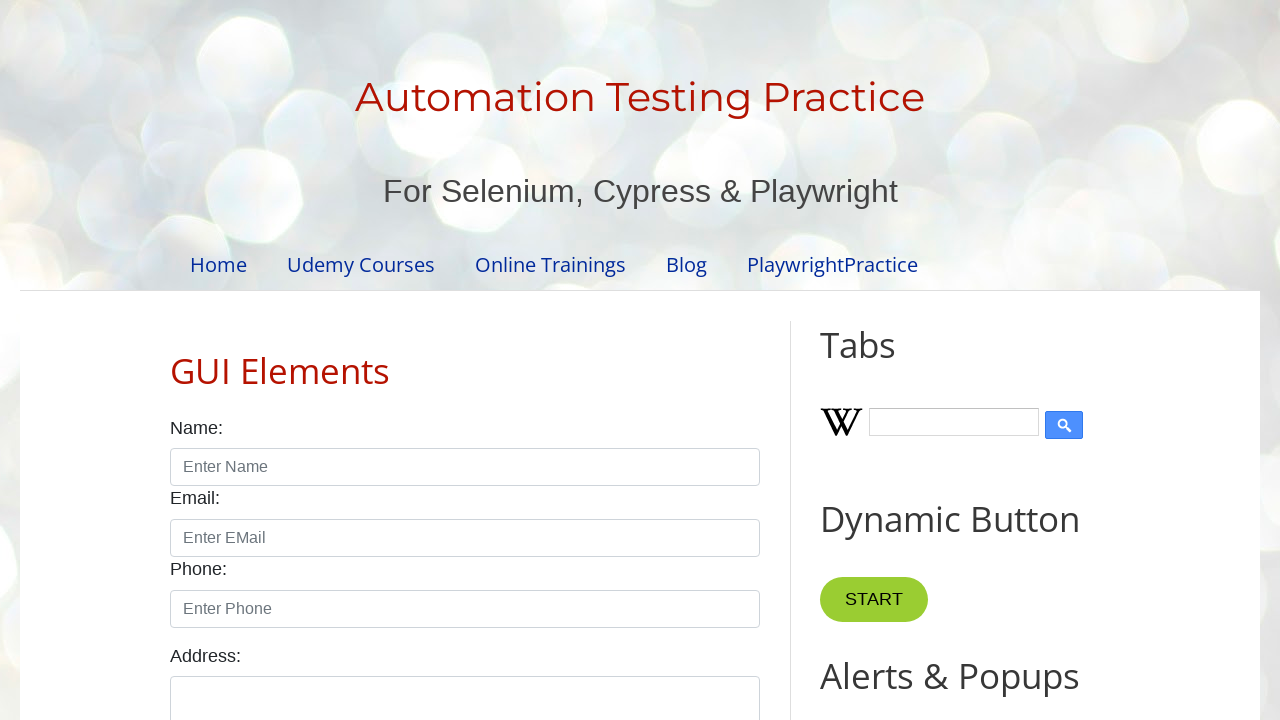

Dragged element to droppable area at (1015, 386)
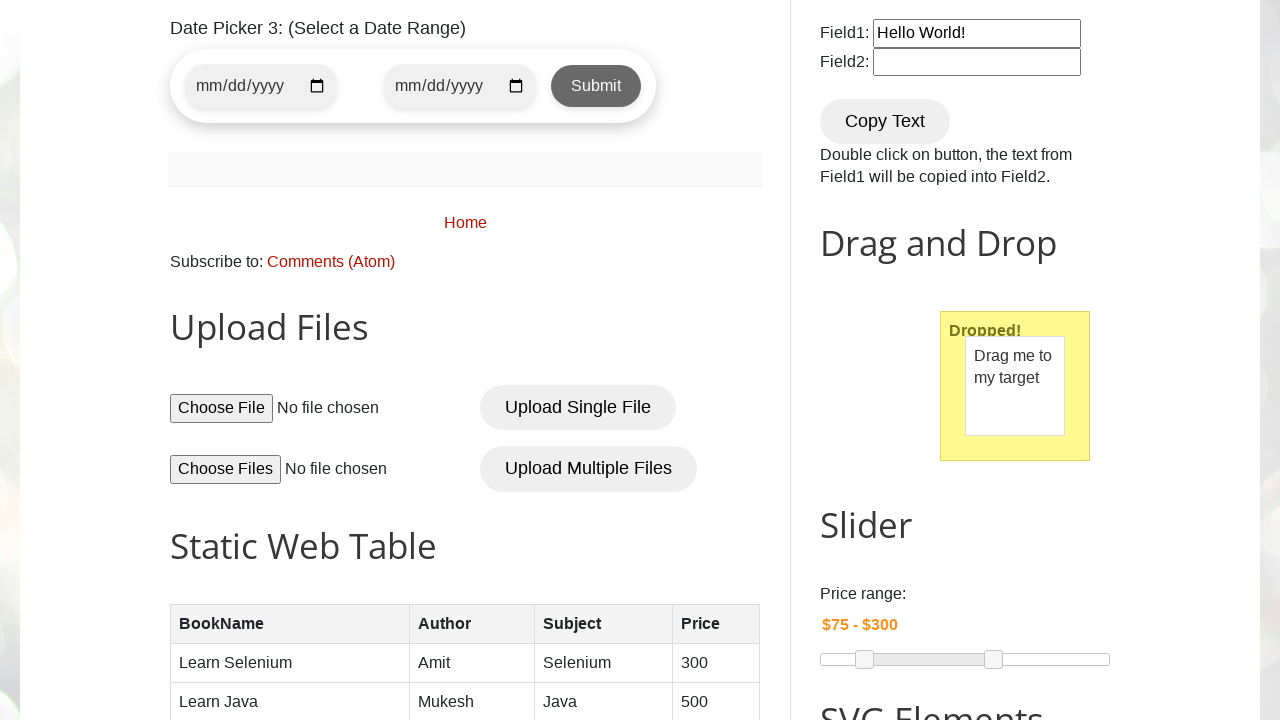

Verified drop was successful - 'Dropped!' message appeared
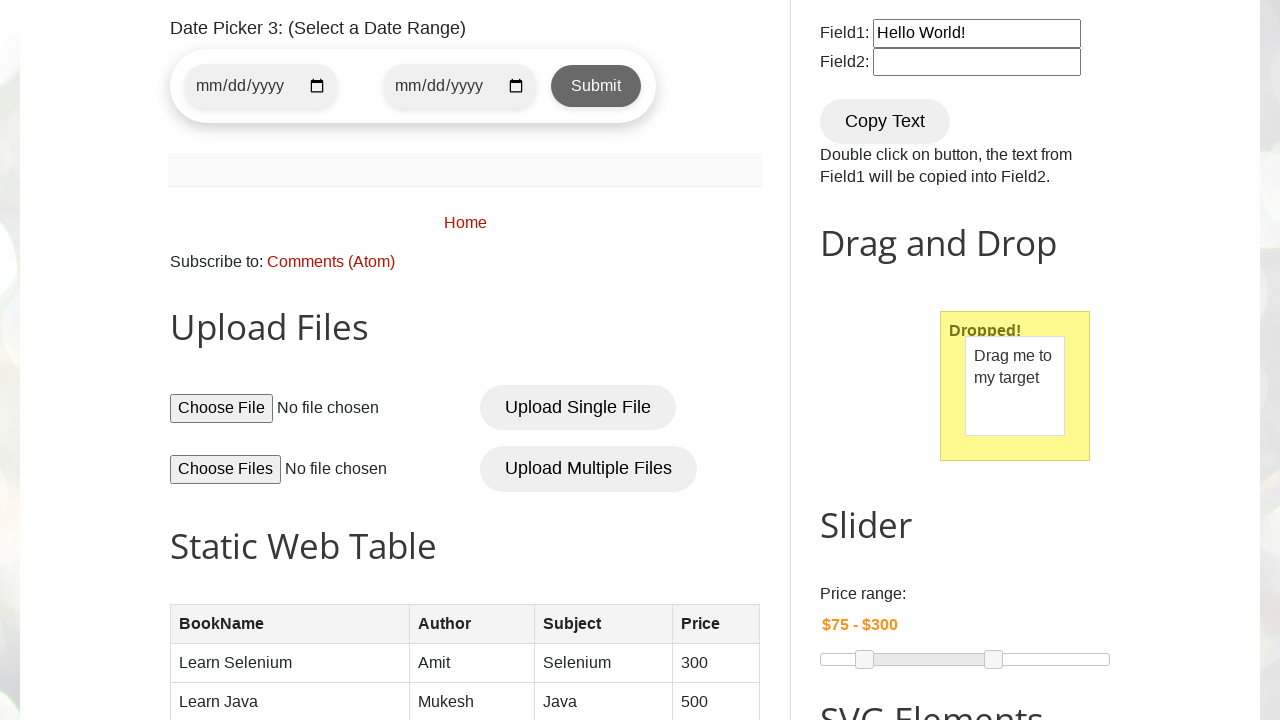

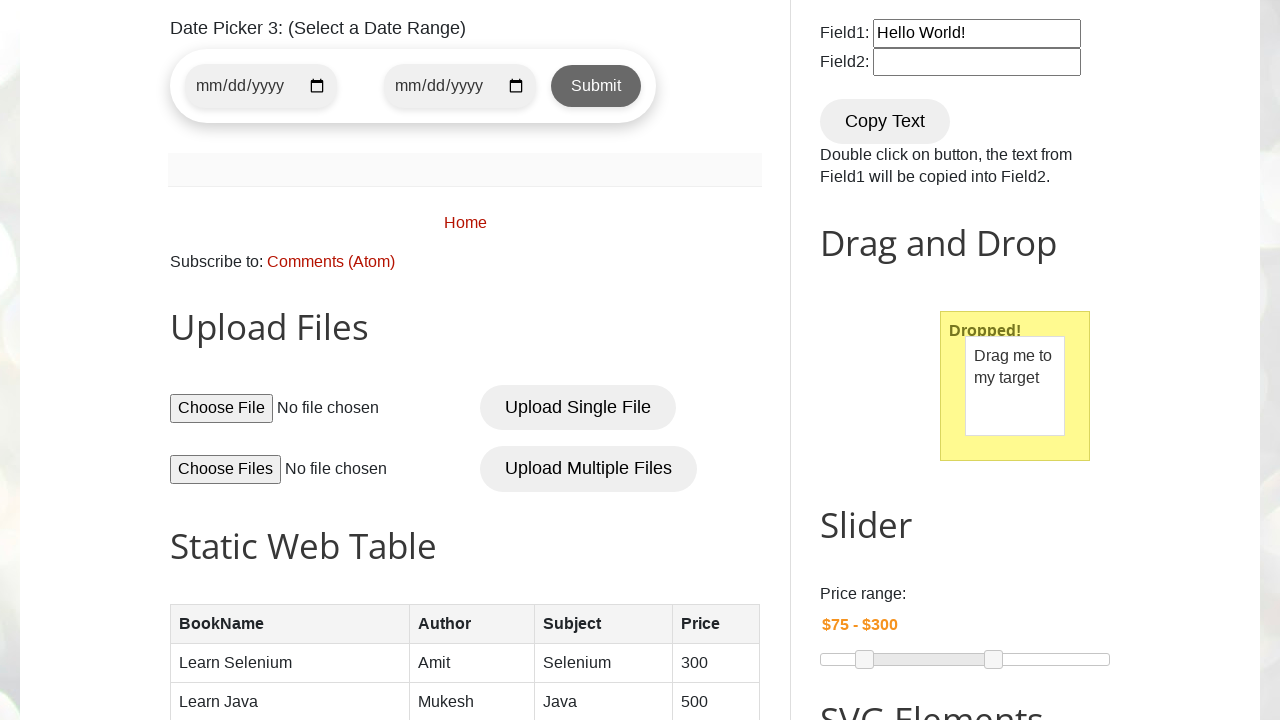